Tests the search functionality on the PROS Unicam website by clicking the search toggle, entering a search query, and submitting the search

Starting URL: https://pros.unicam.it/

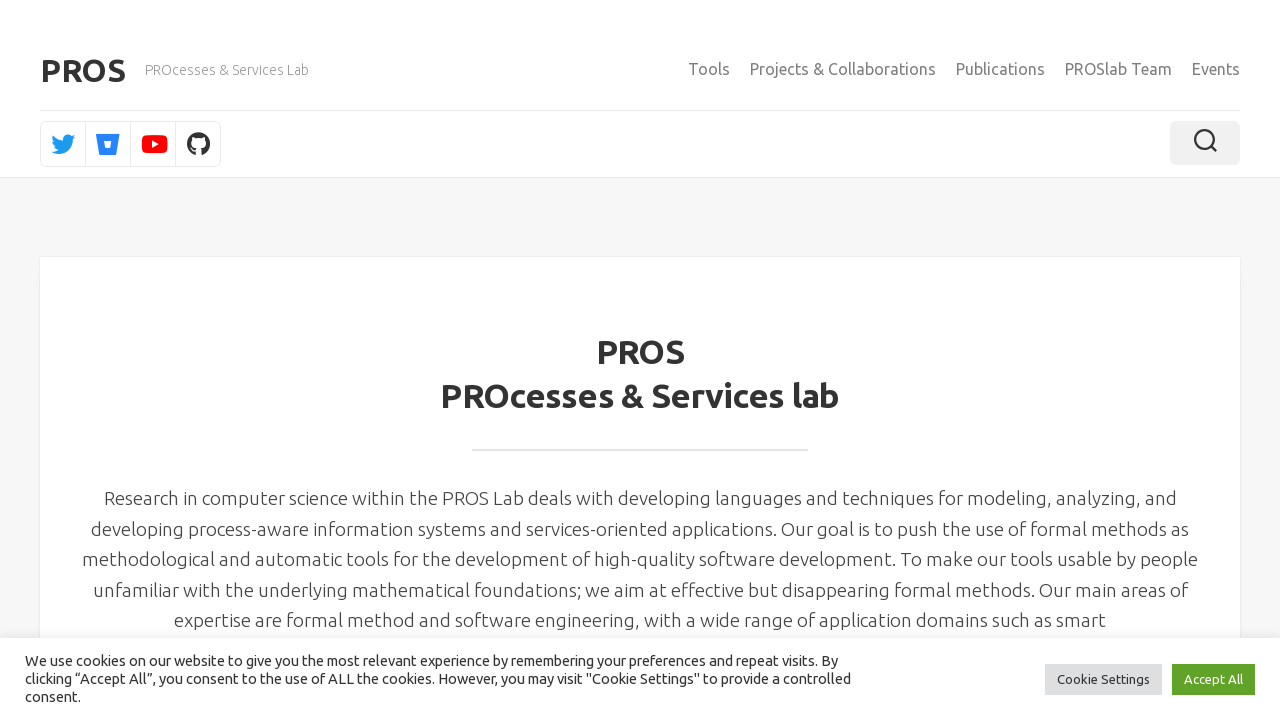

Clicked search toggle to open search at (1205, 143) on .toggle-search
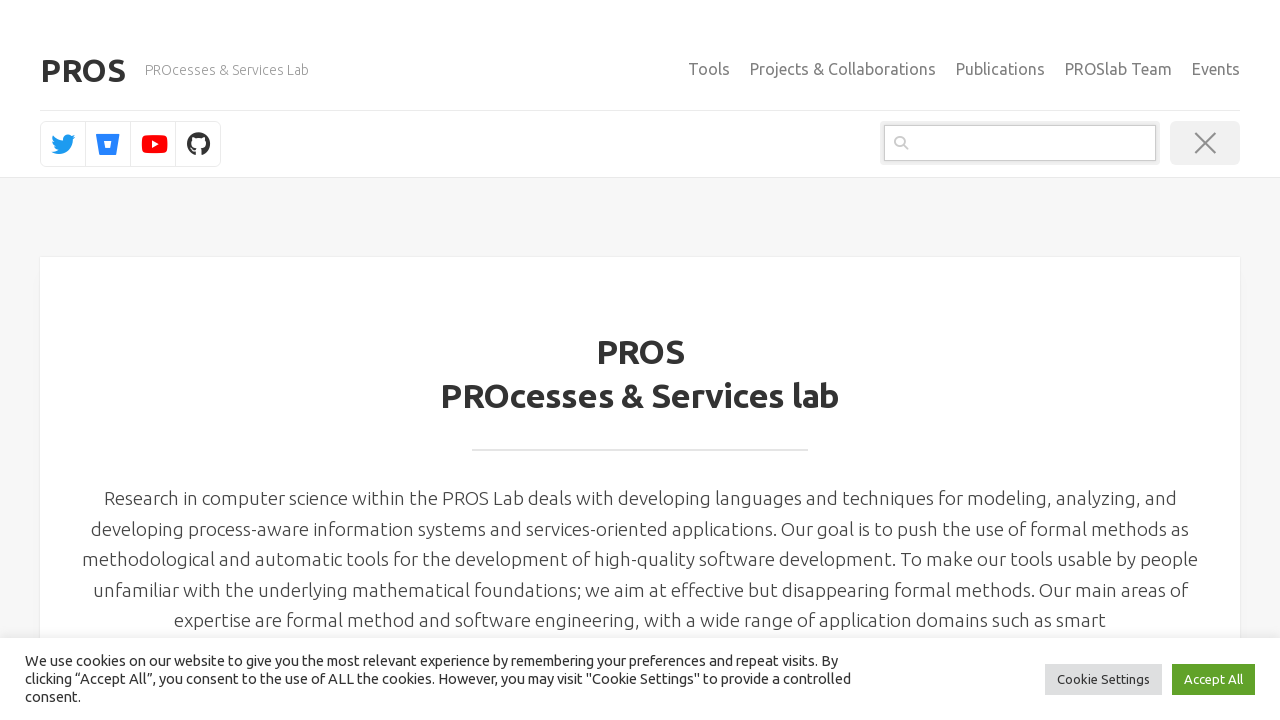

Clicked search input field at (1020, 143) on .search
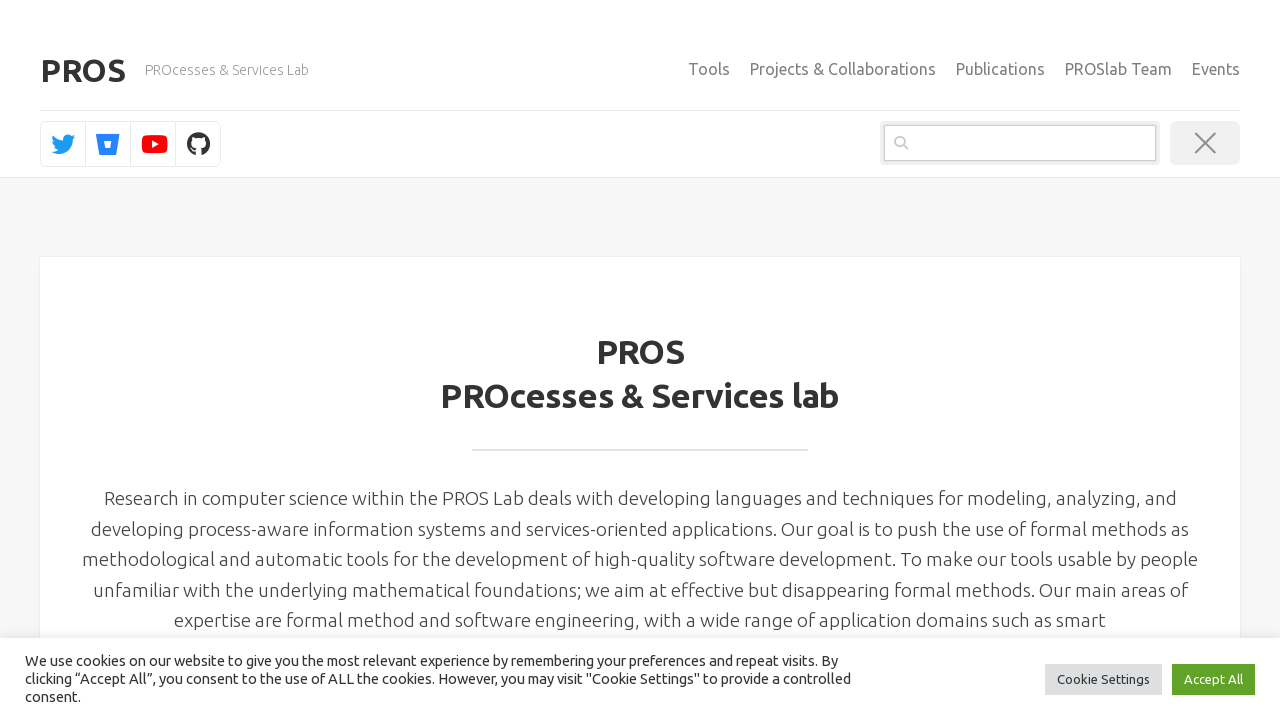

Entered search query 'bprove' in search field on .search
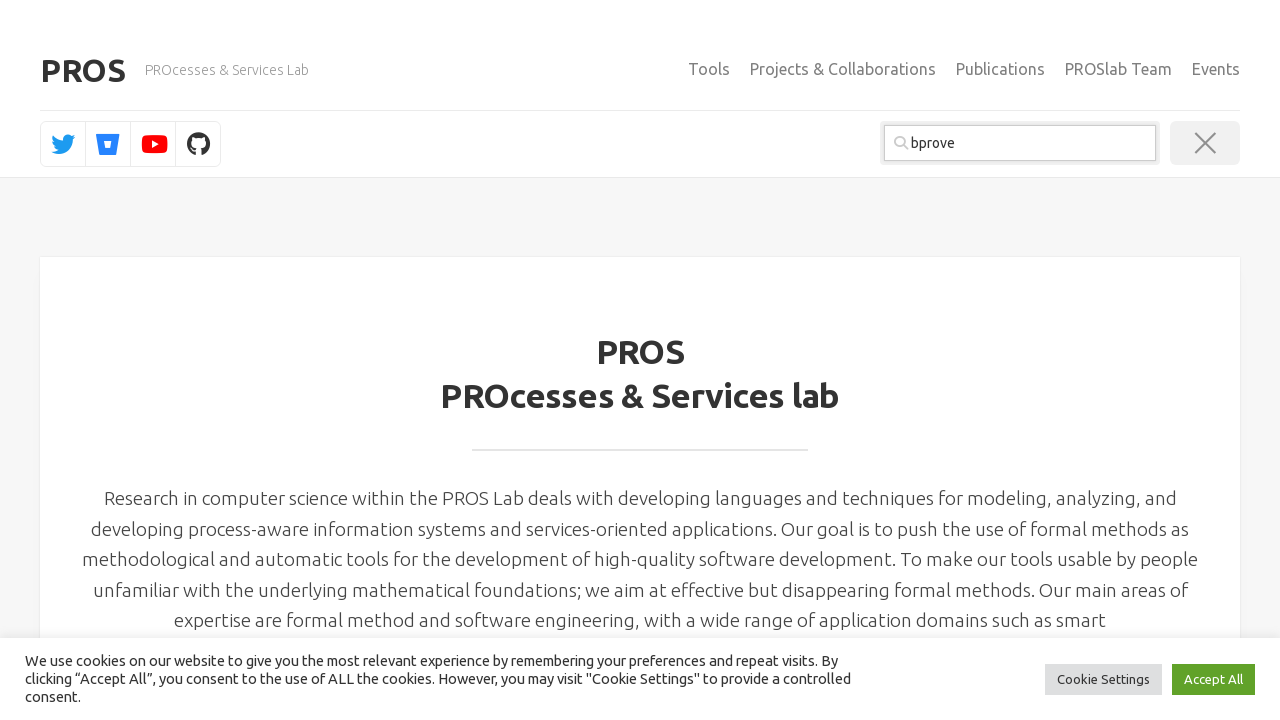

Pressed Enter to submit search query on .search
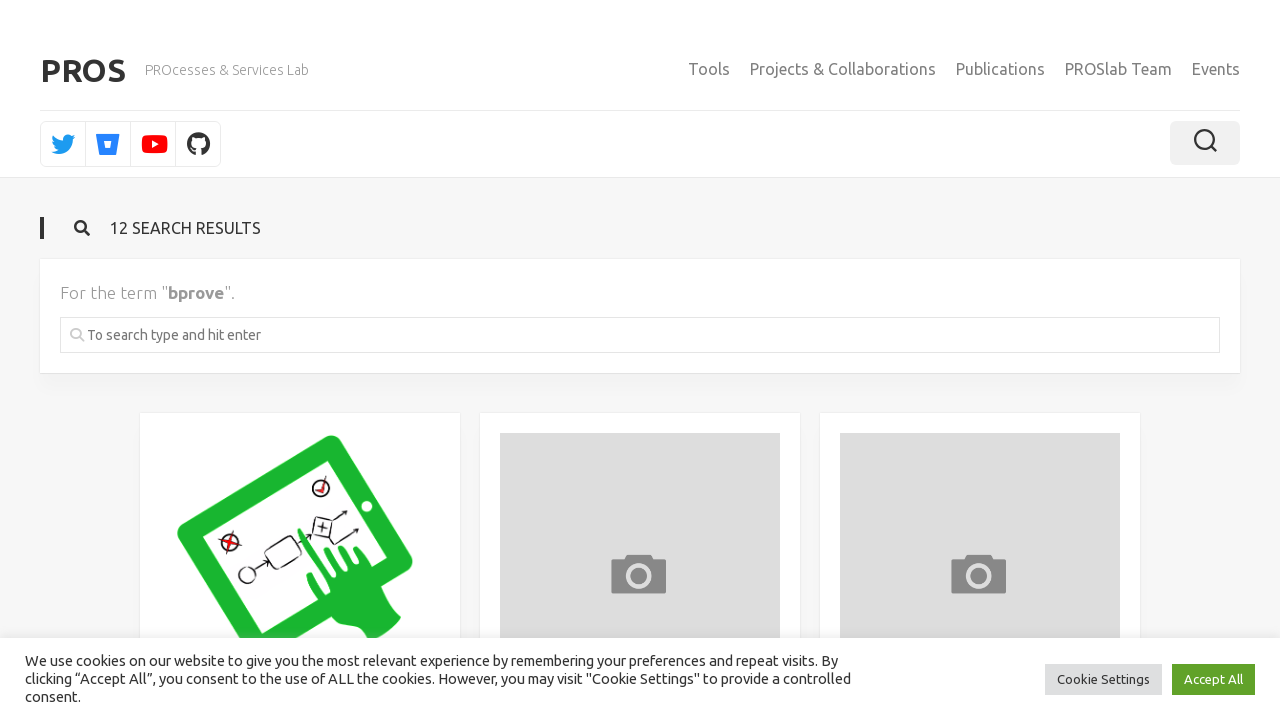

Search results loaded successfully
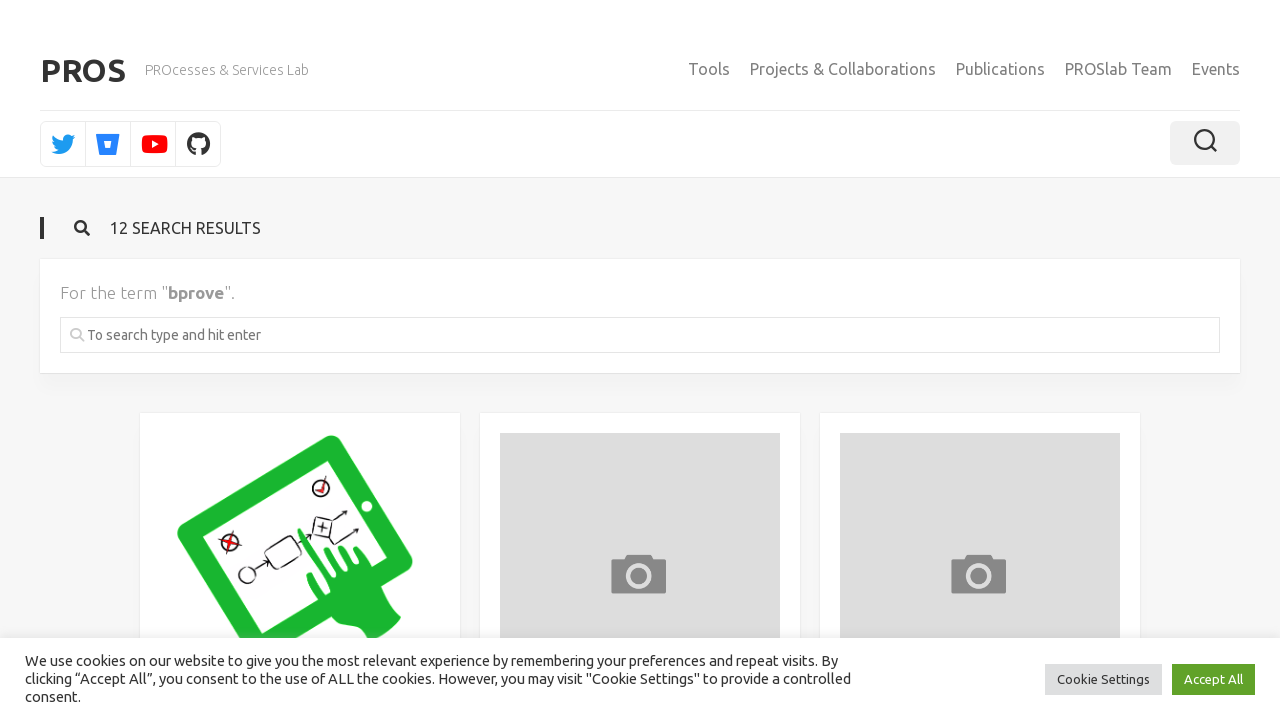

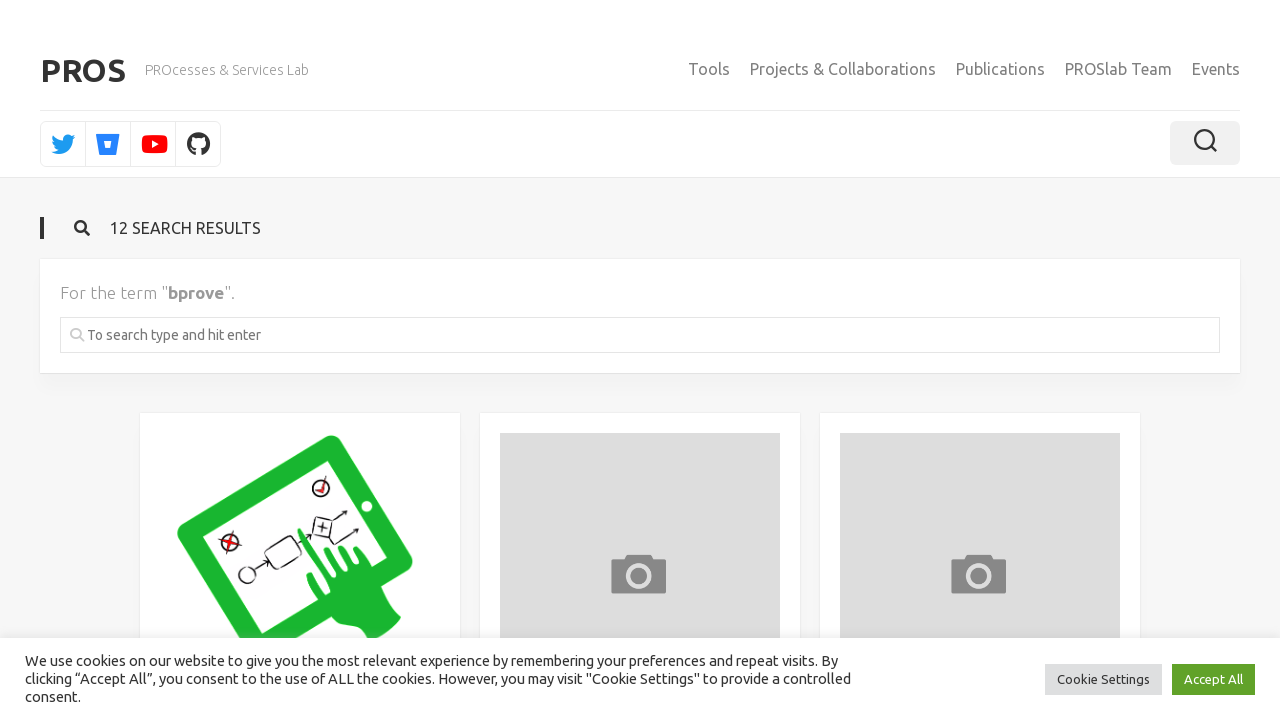